Tests different width input fields by filling three input boxes with varying column widths on the AdminLTE forms page.

Starting URL: https://adminlte.io/themes/v3/index3.html

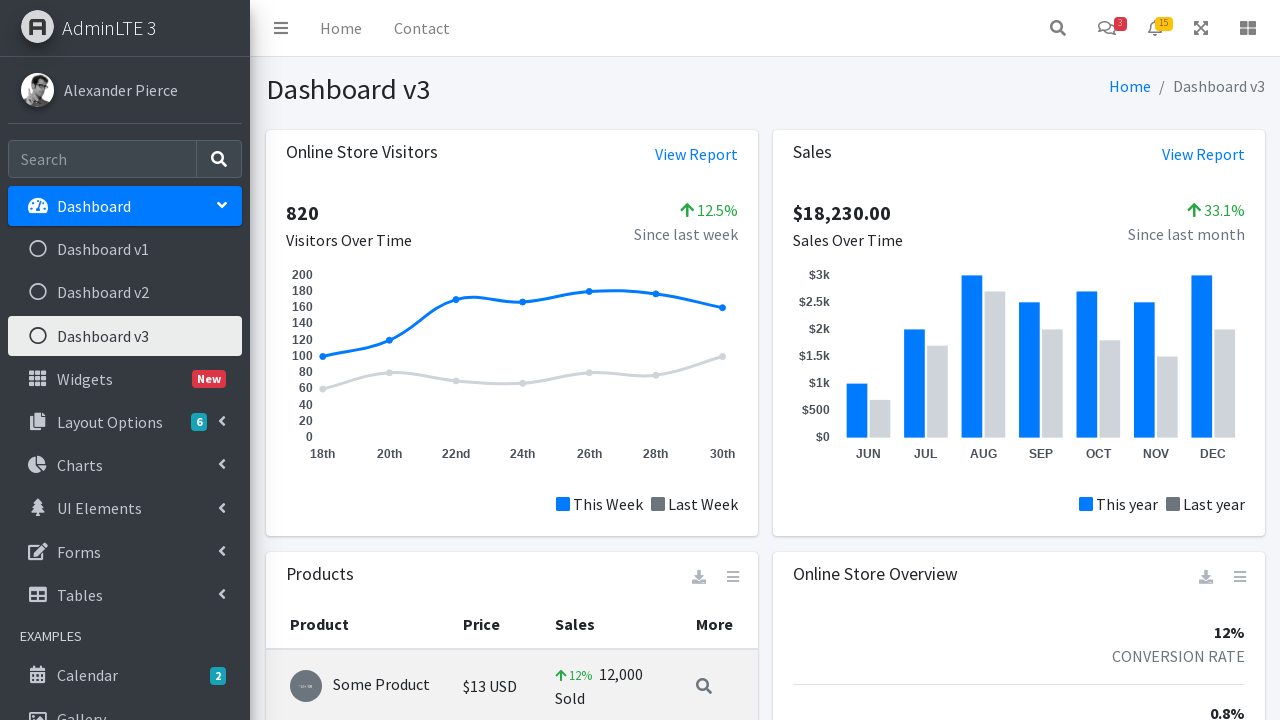

Clicked Forms menu icon in sidebar at (38, 551) on .nav-icon.fas.fa-edit
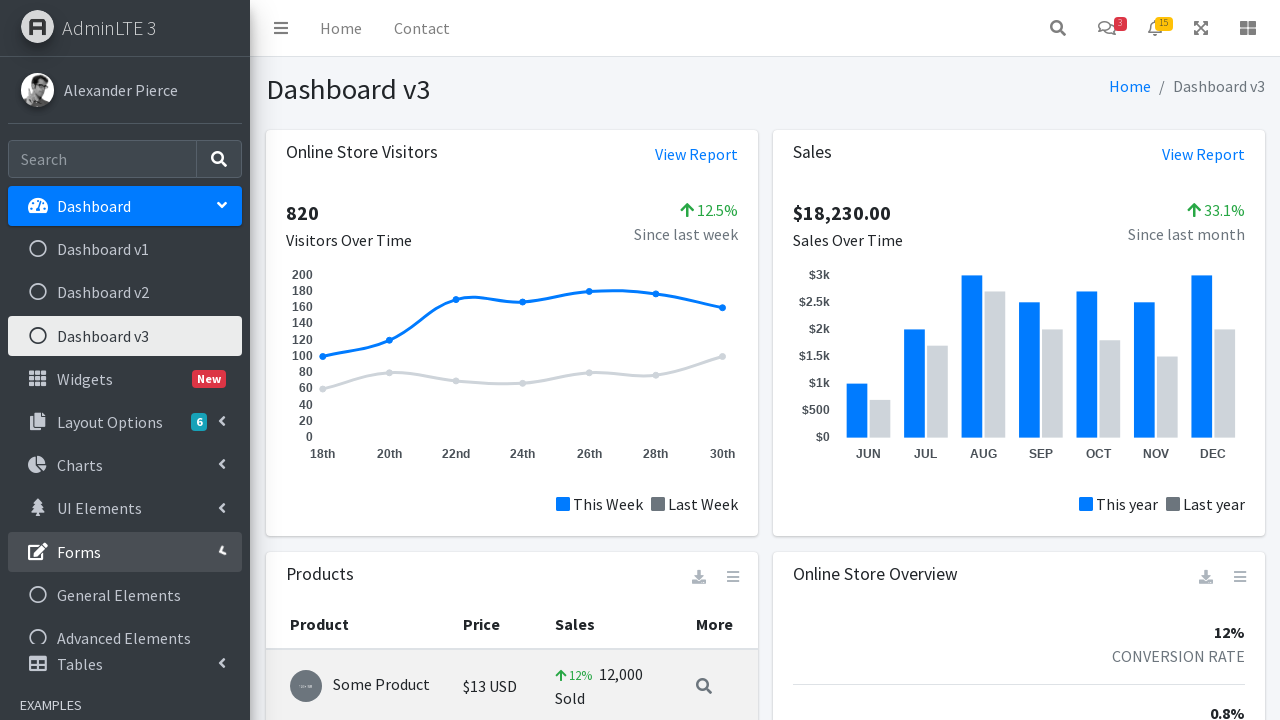

Clicked General Forms submenu option at (125, 595) on .mt-2 >ul > li:nth-child(6) > ul > li:nth-child(1)
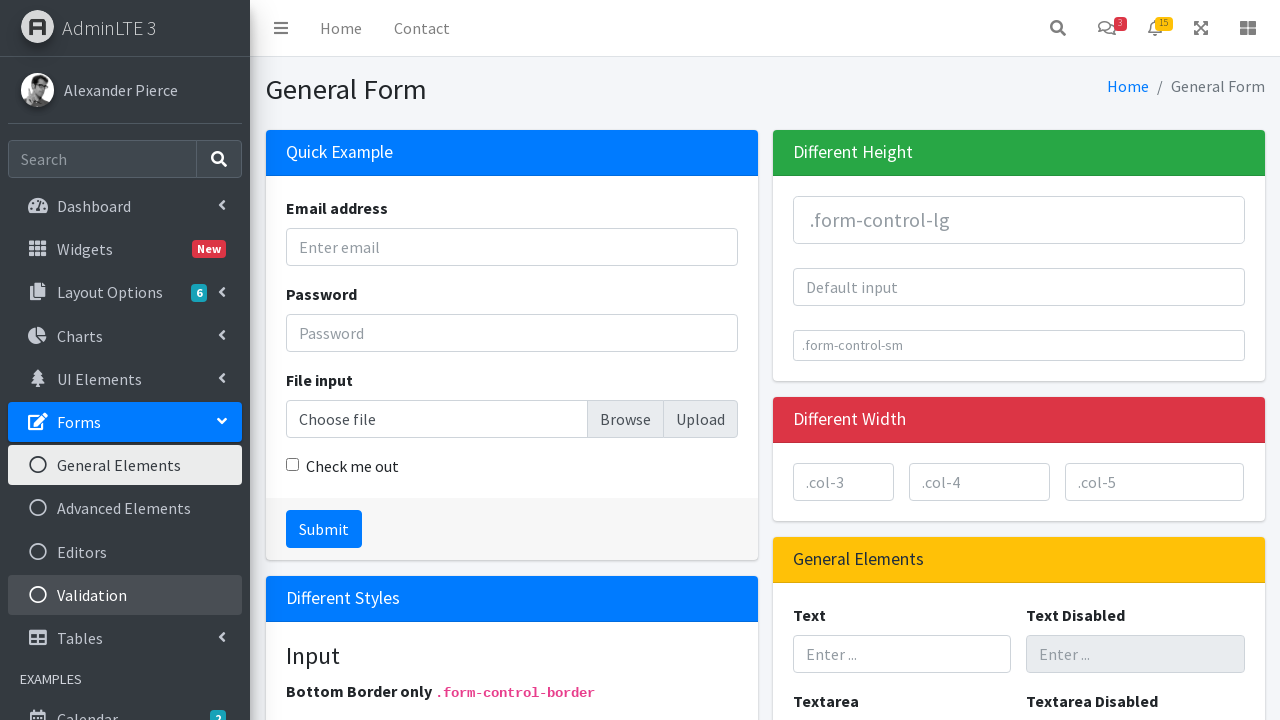

Forms page loaded successfully
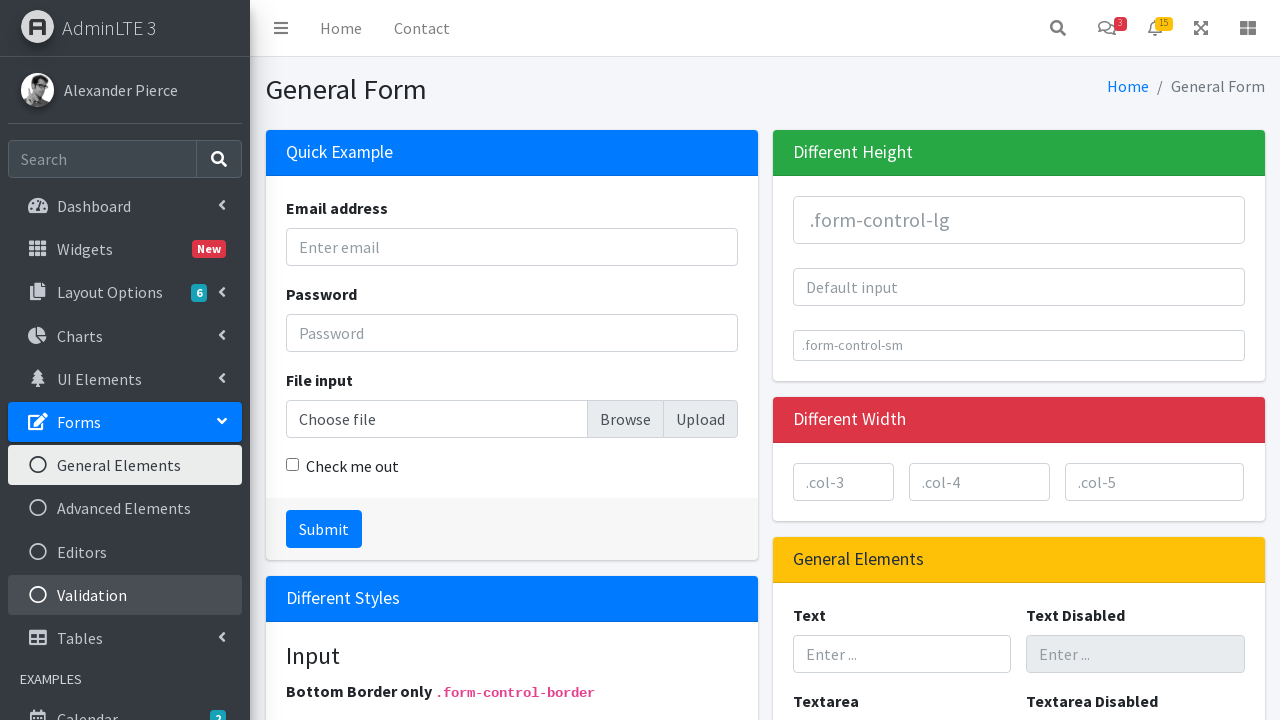

Filled col-3 width input field with '10' on .card.card-danger > div:nth-child(2) > div > .col-3 > input
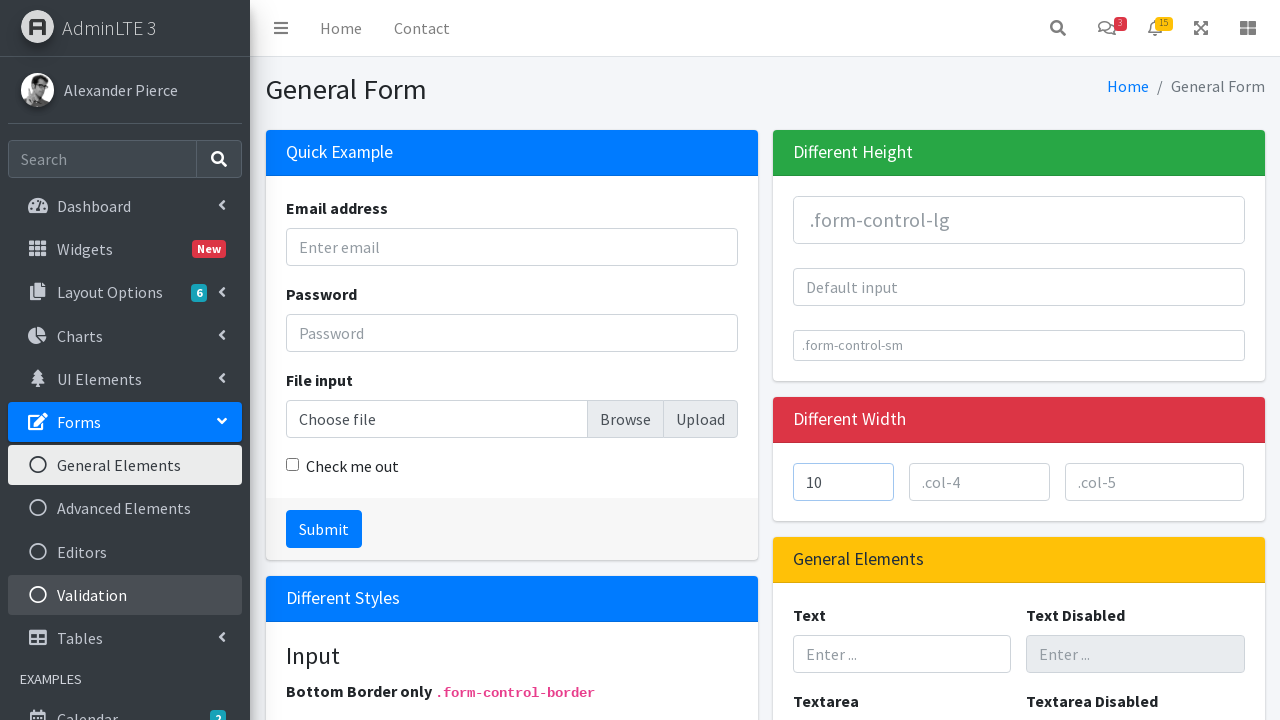

Filled col-4 width input field with '20' on .card.card-danger > div:nth-child(2) > div > .col-4 > input
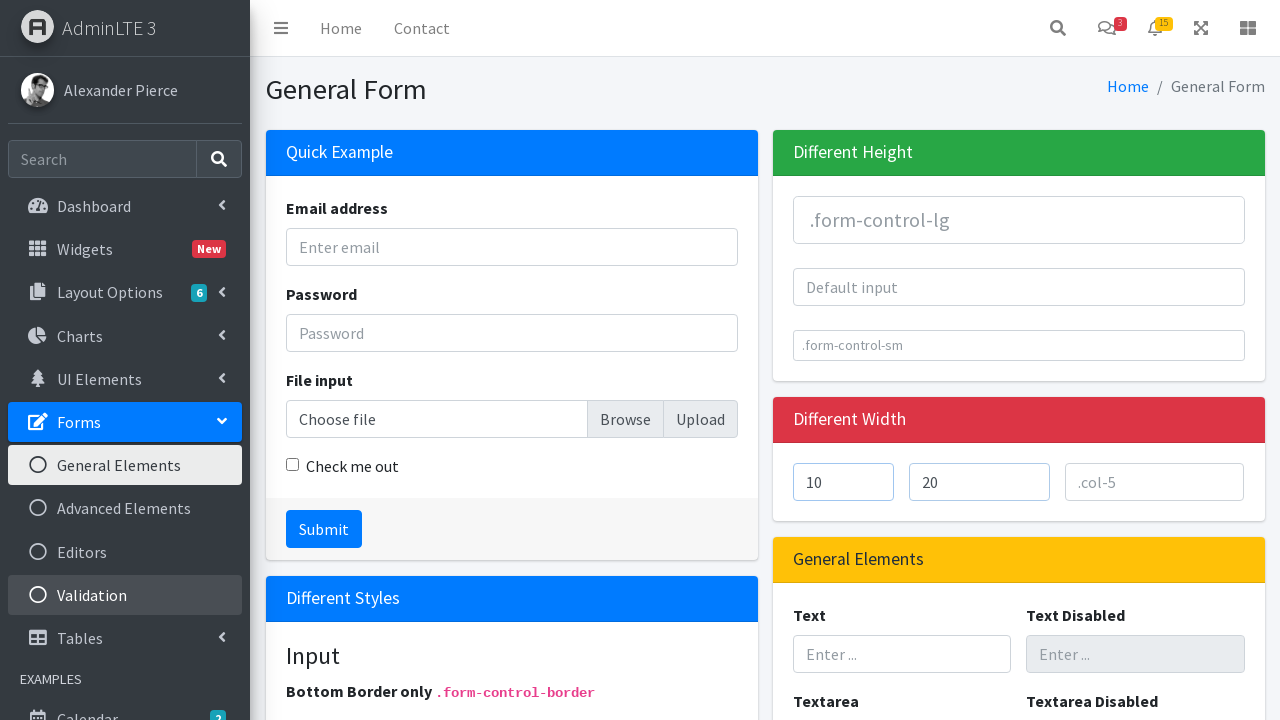

Filled col-5 width input field with '30' on .card.card-danger > div:nth-child(2) > div > .col-5 > input
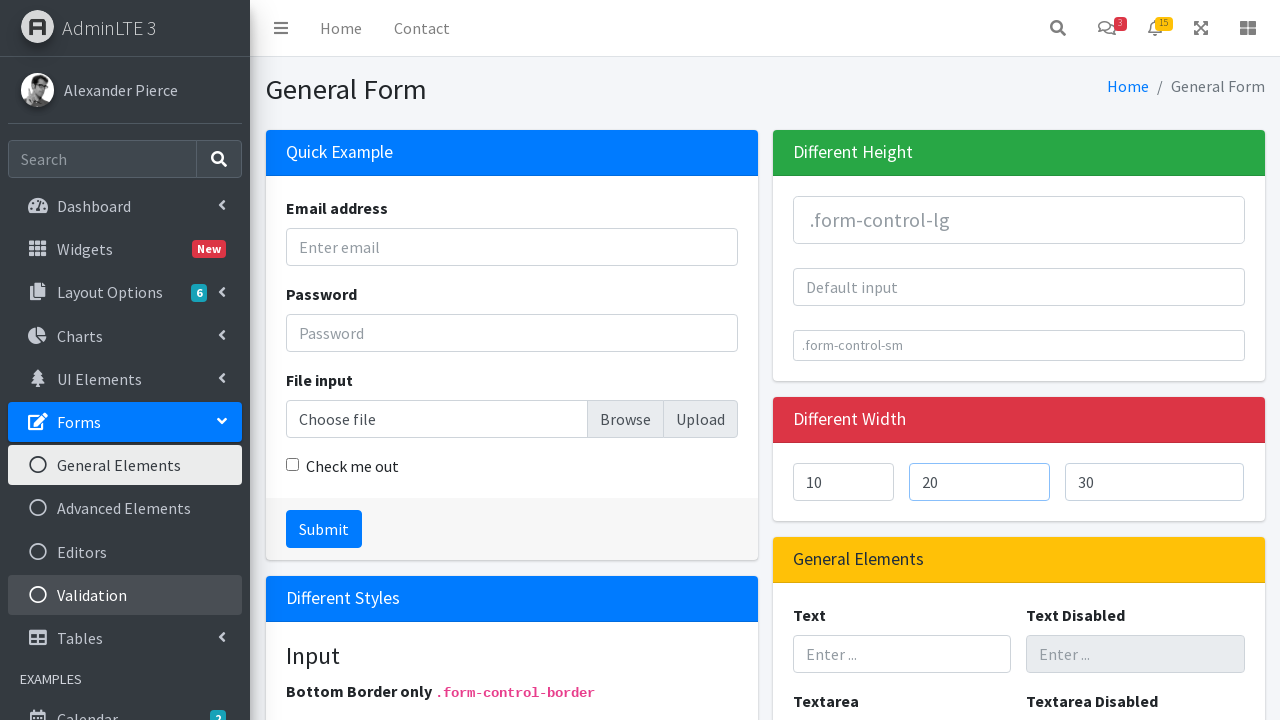

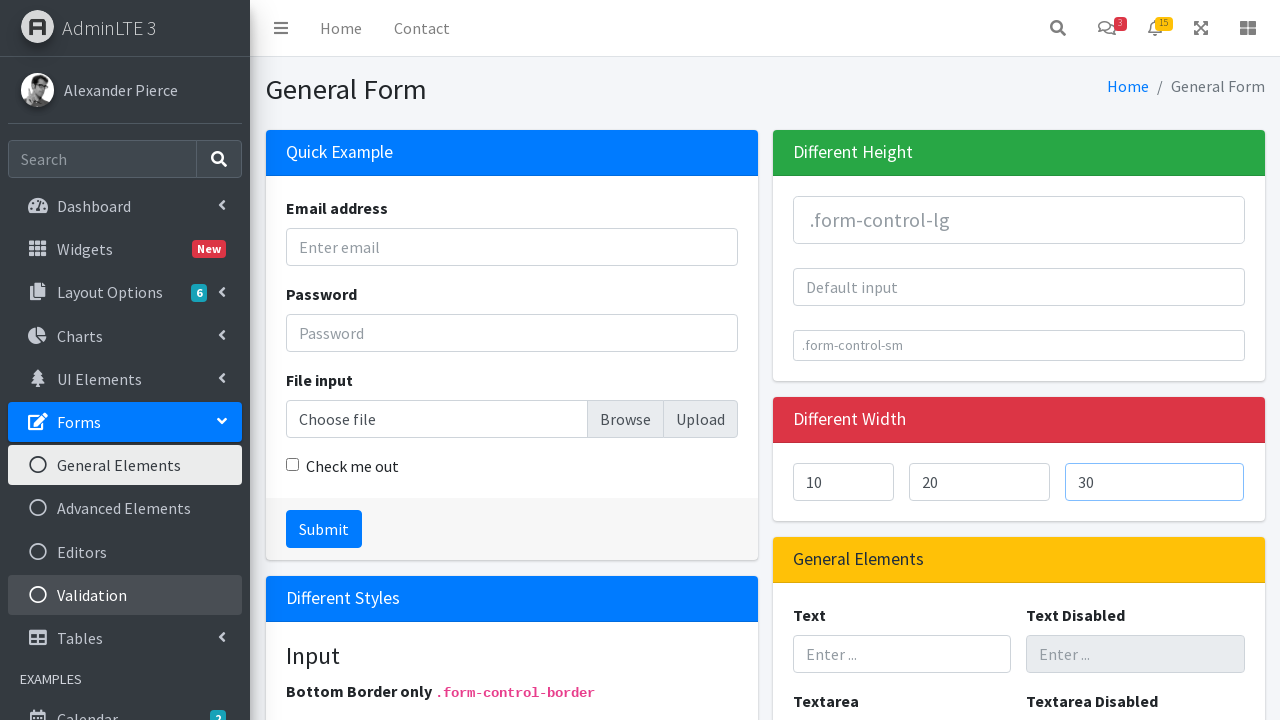